Demonstrates getByTitle locator by typing an email address into a field identified by its title attribute

Starting URL: https://selectorshub.com/xpath-practice-page/

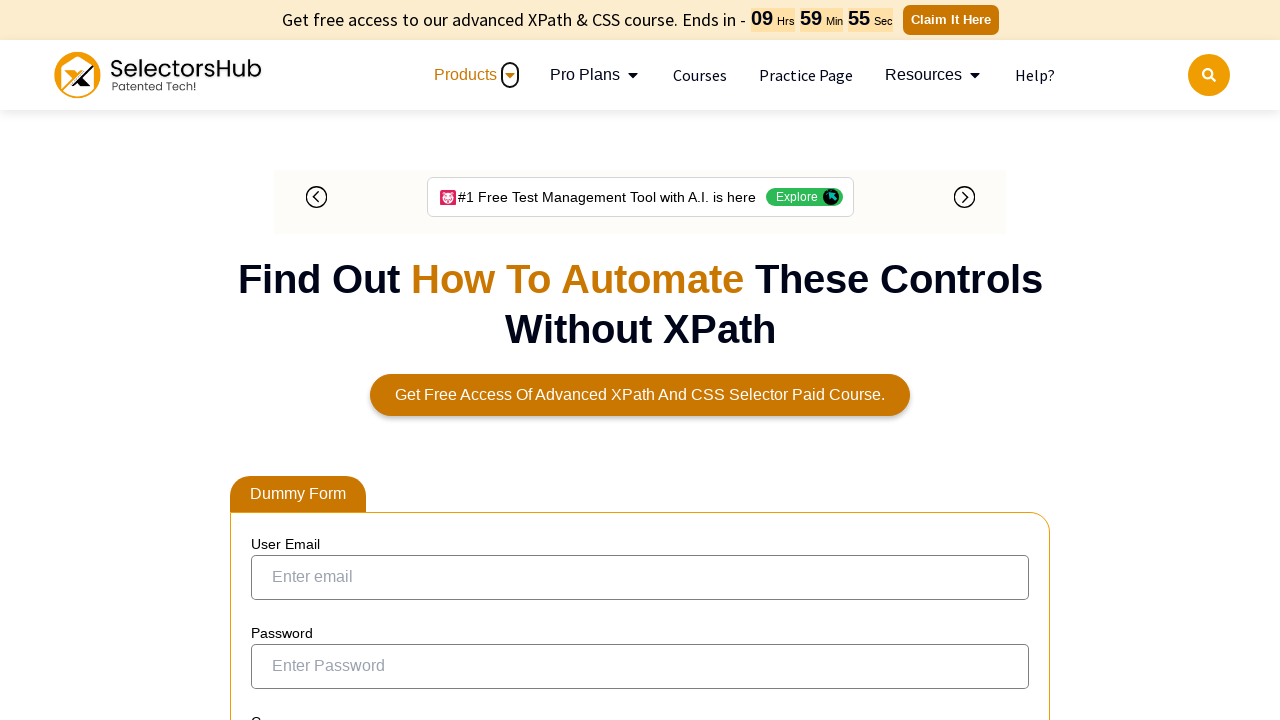

Navigated to XPath practice page
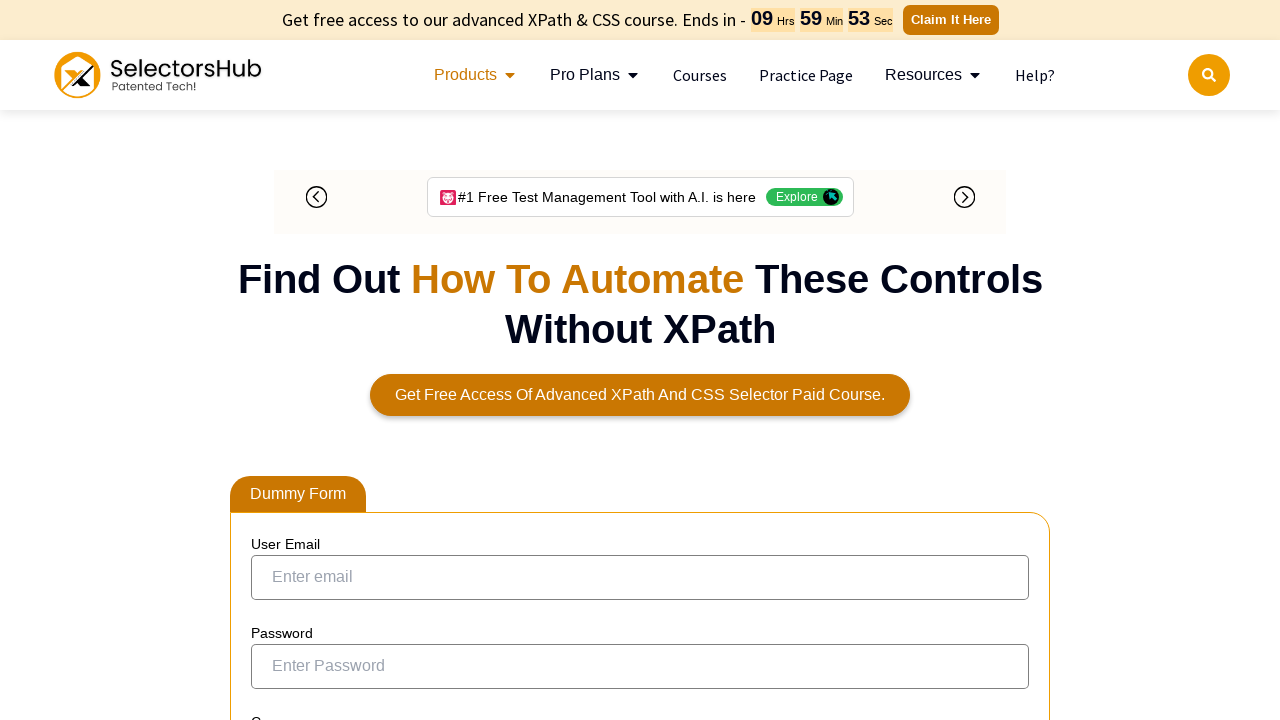

Typed email address 'contact@testcompany.org' into field identified by title attribute
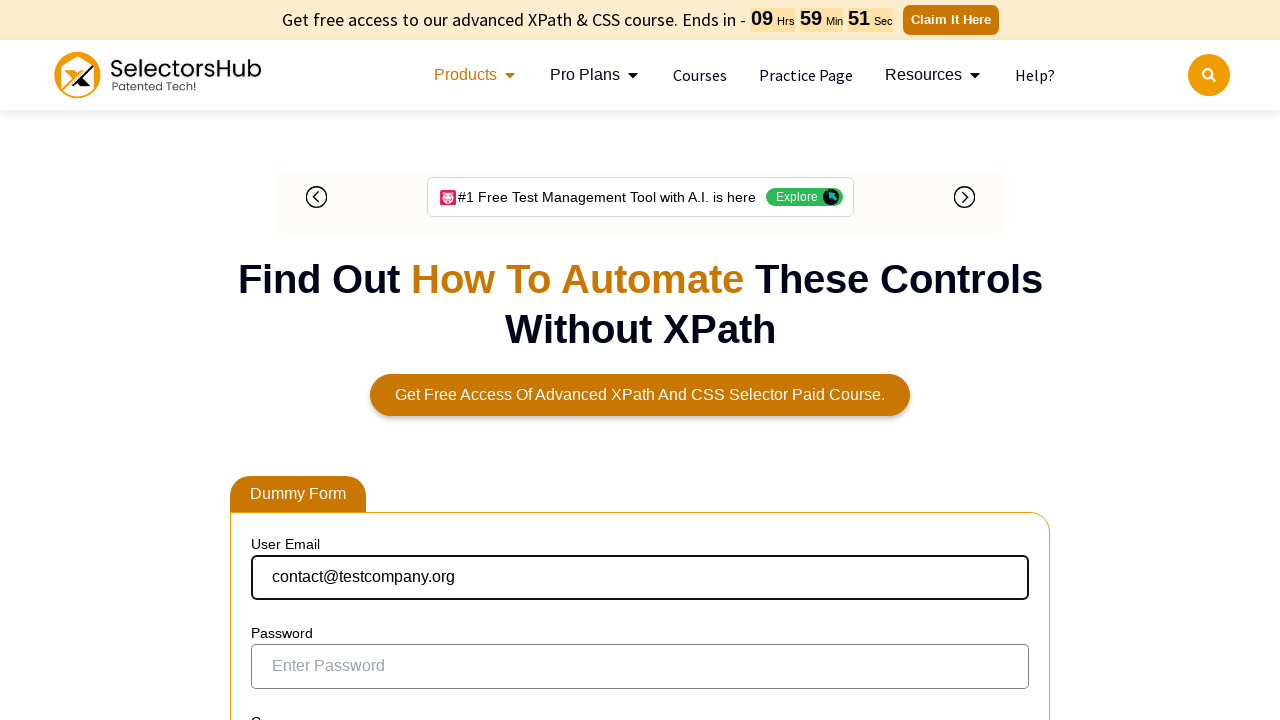

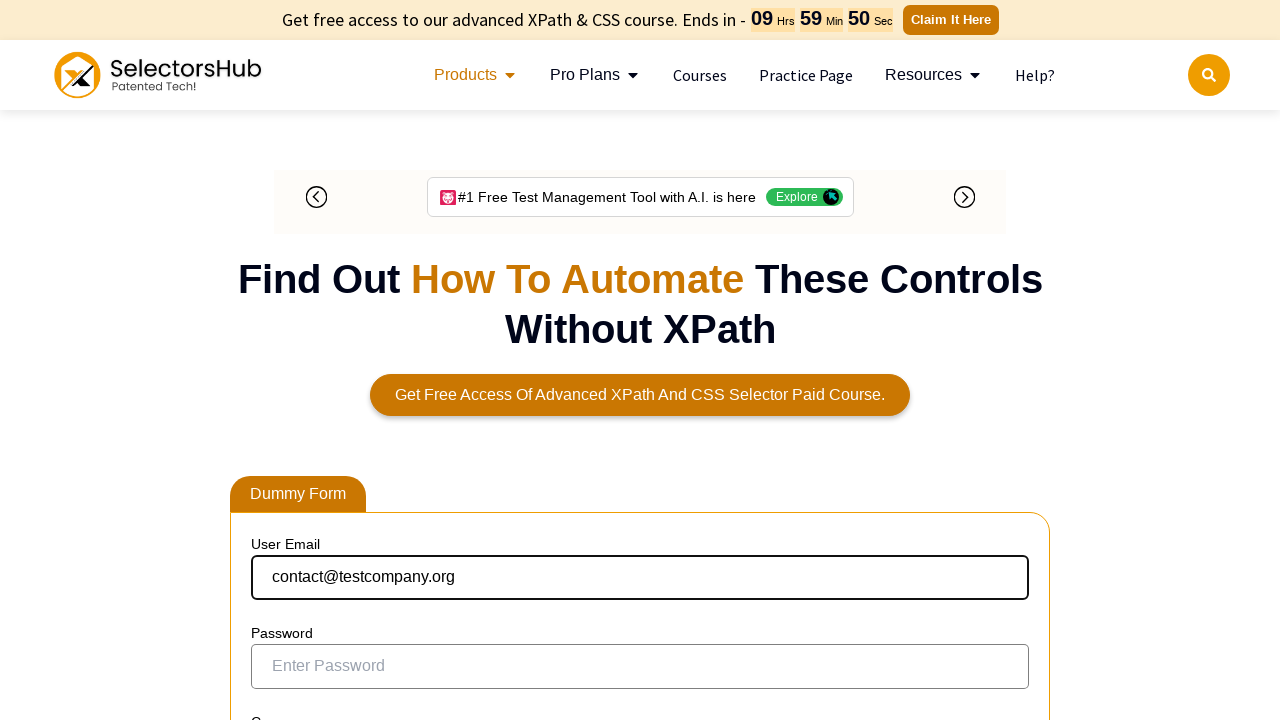